Opens the Myntra e-commerce website and maximizes the browser window to verify the page loads successfully.

Starting URL: https://www.myntra.com/

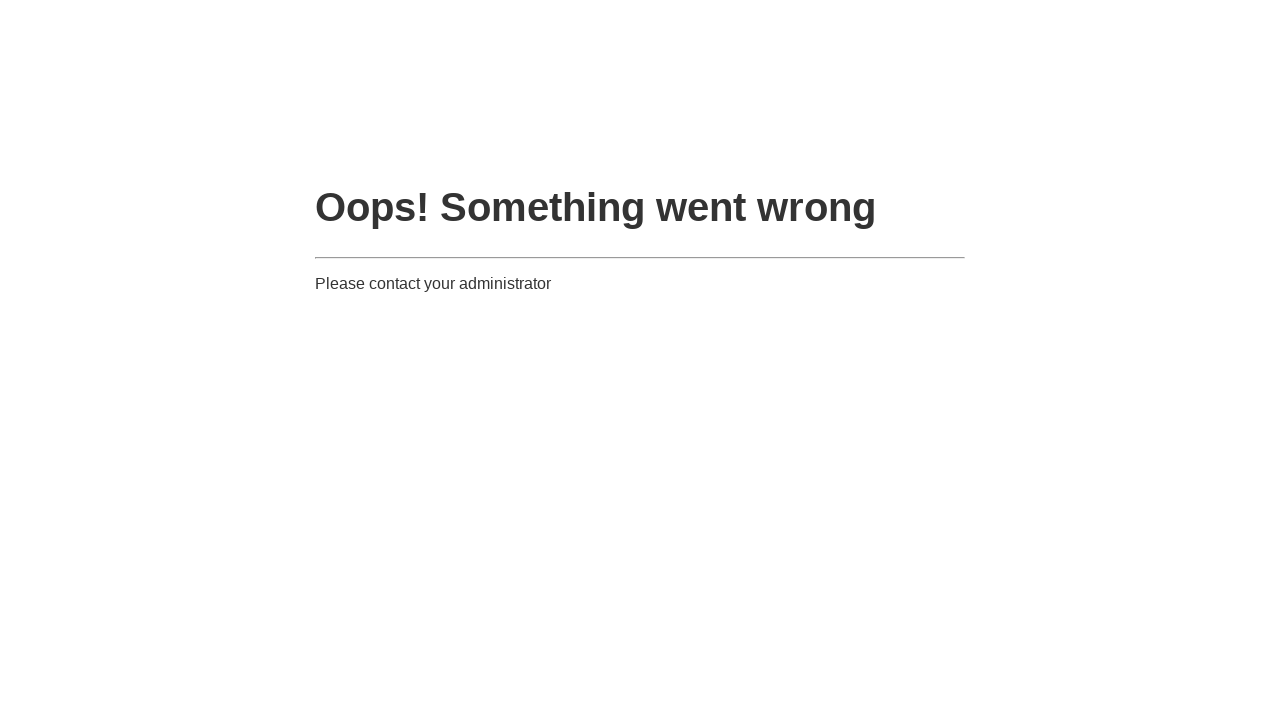

Set viewport size to 1920x1080 to maximize browser window
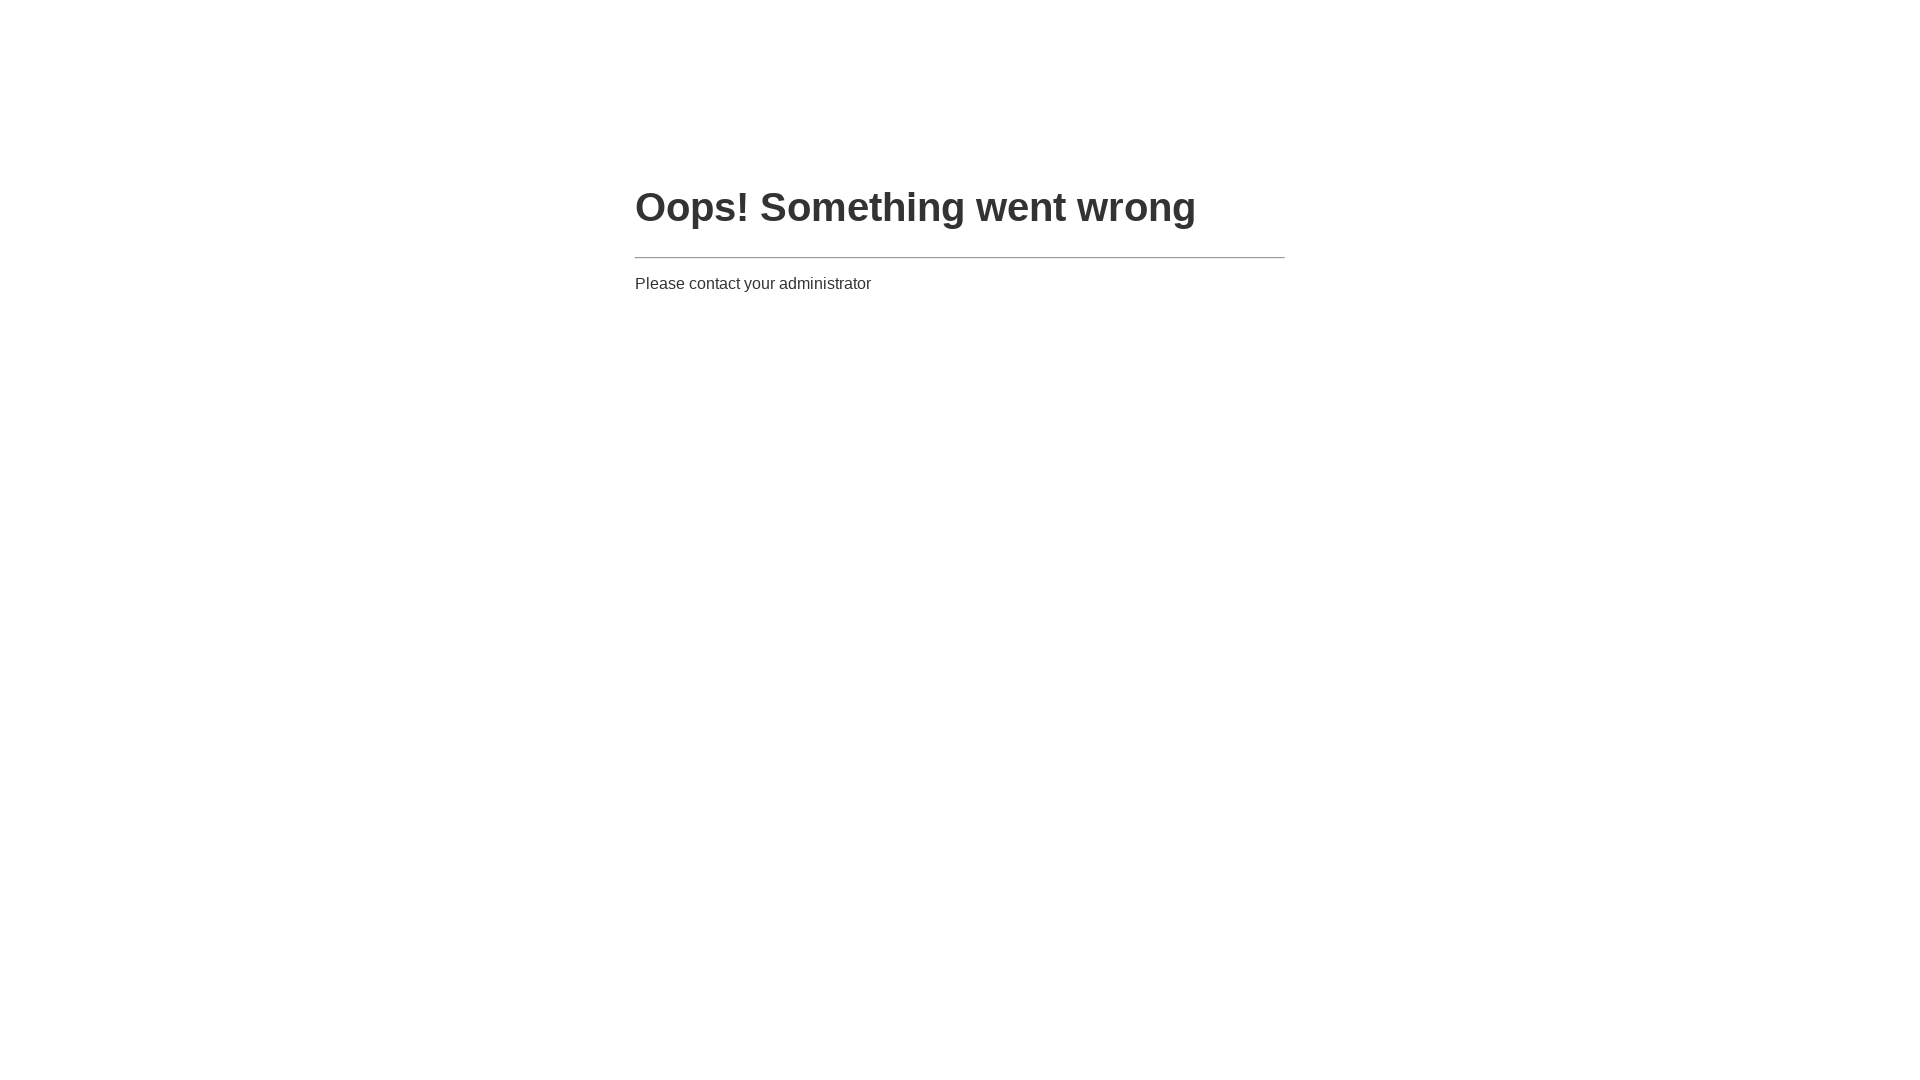

Myntra e-commerce website loaded successfully
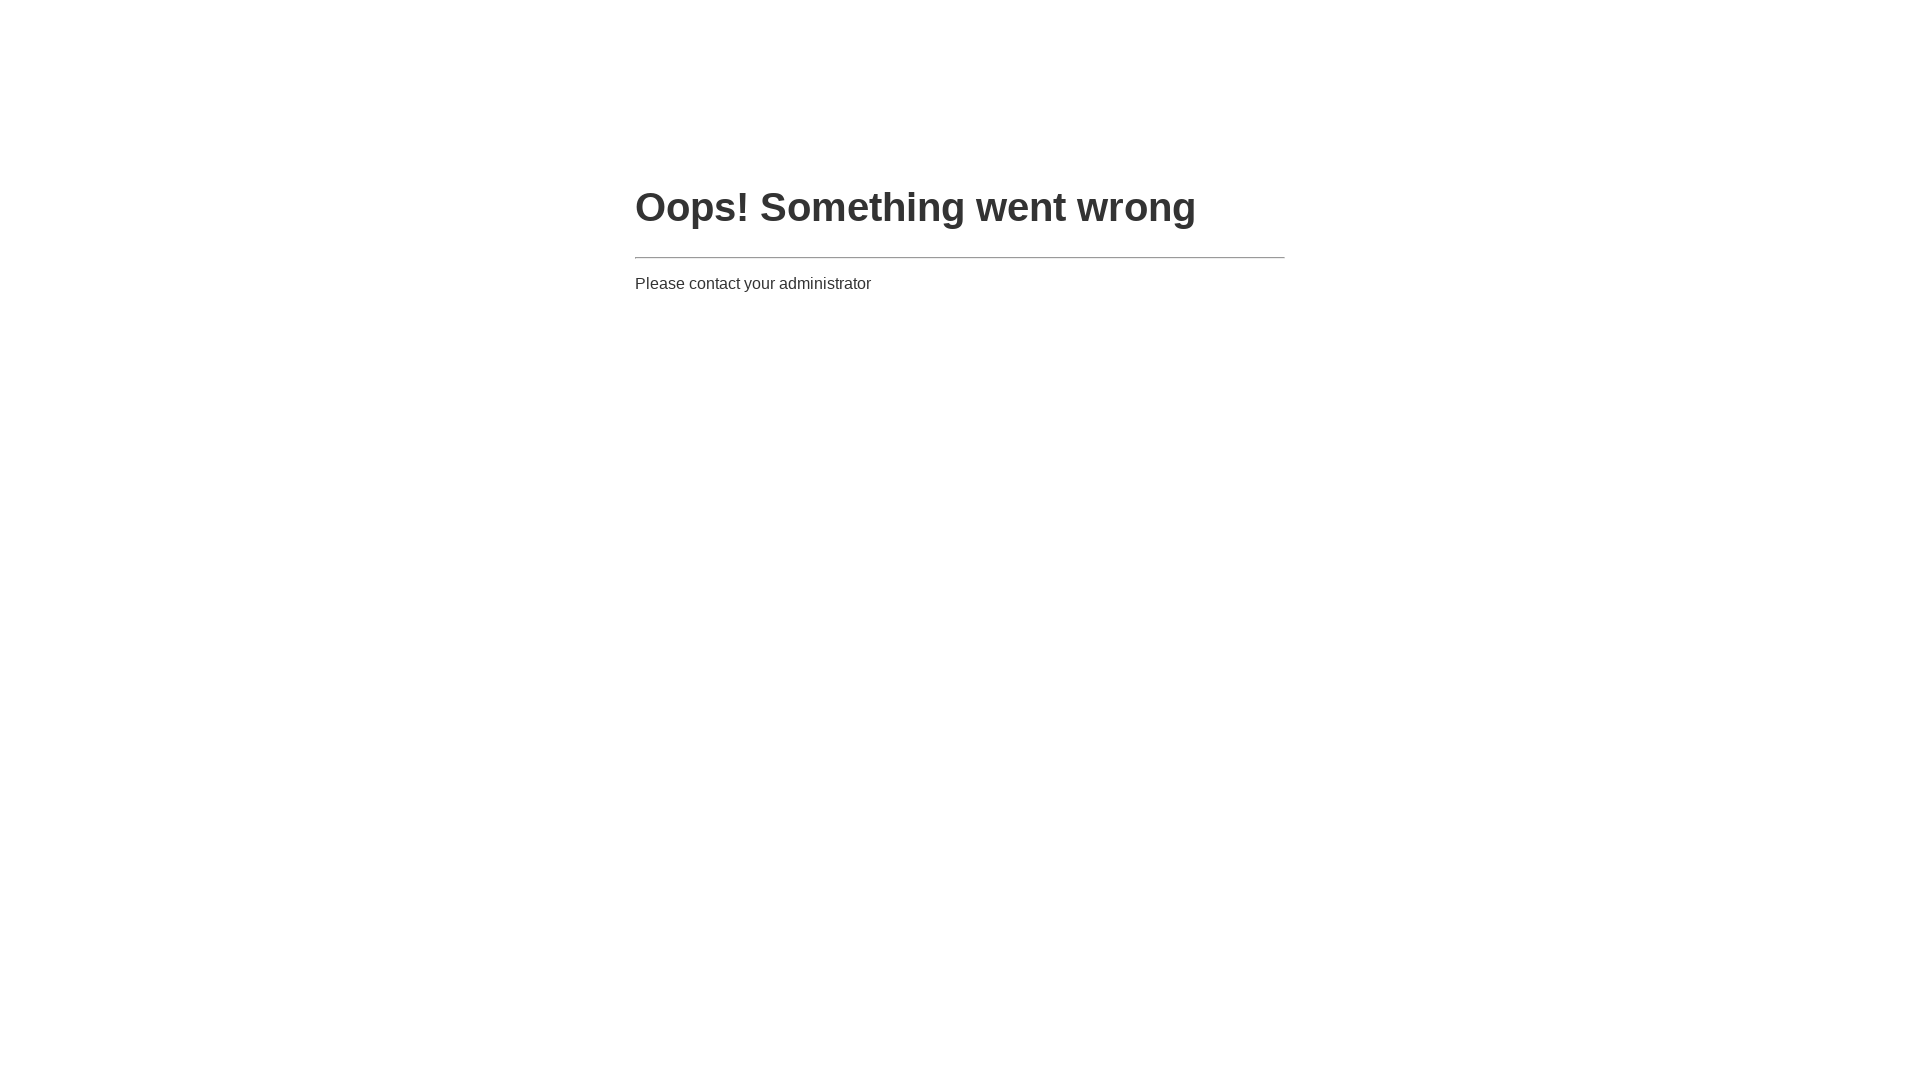

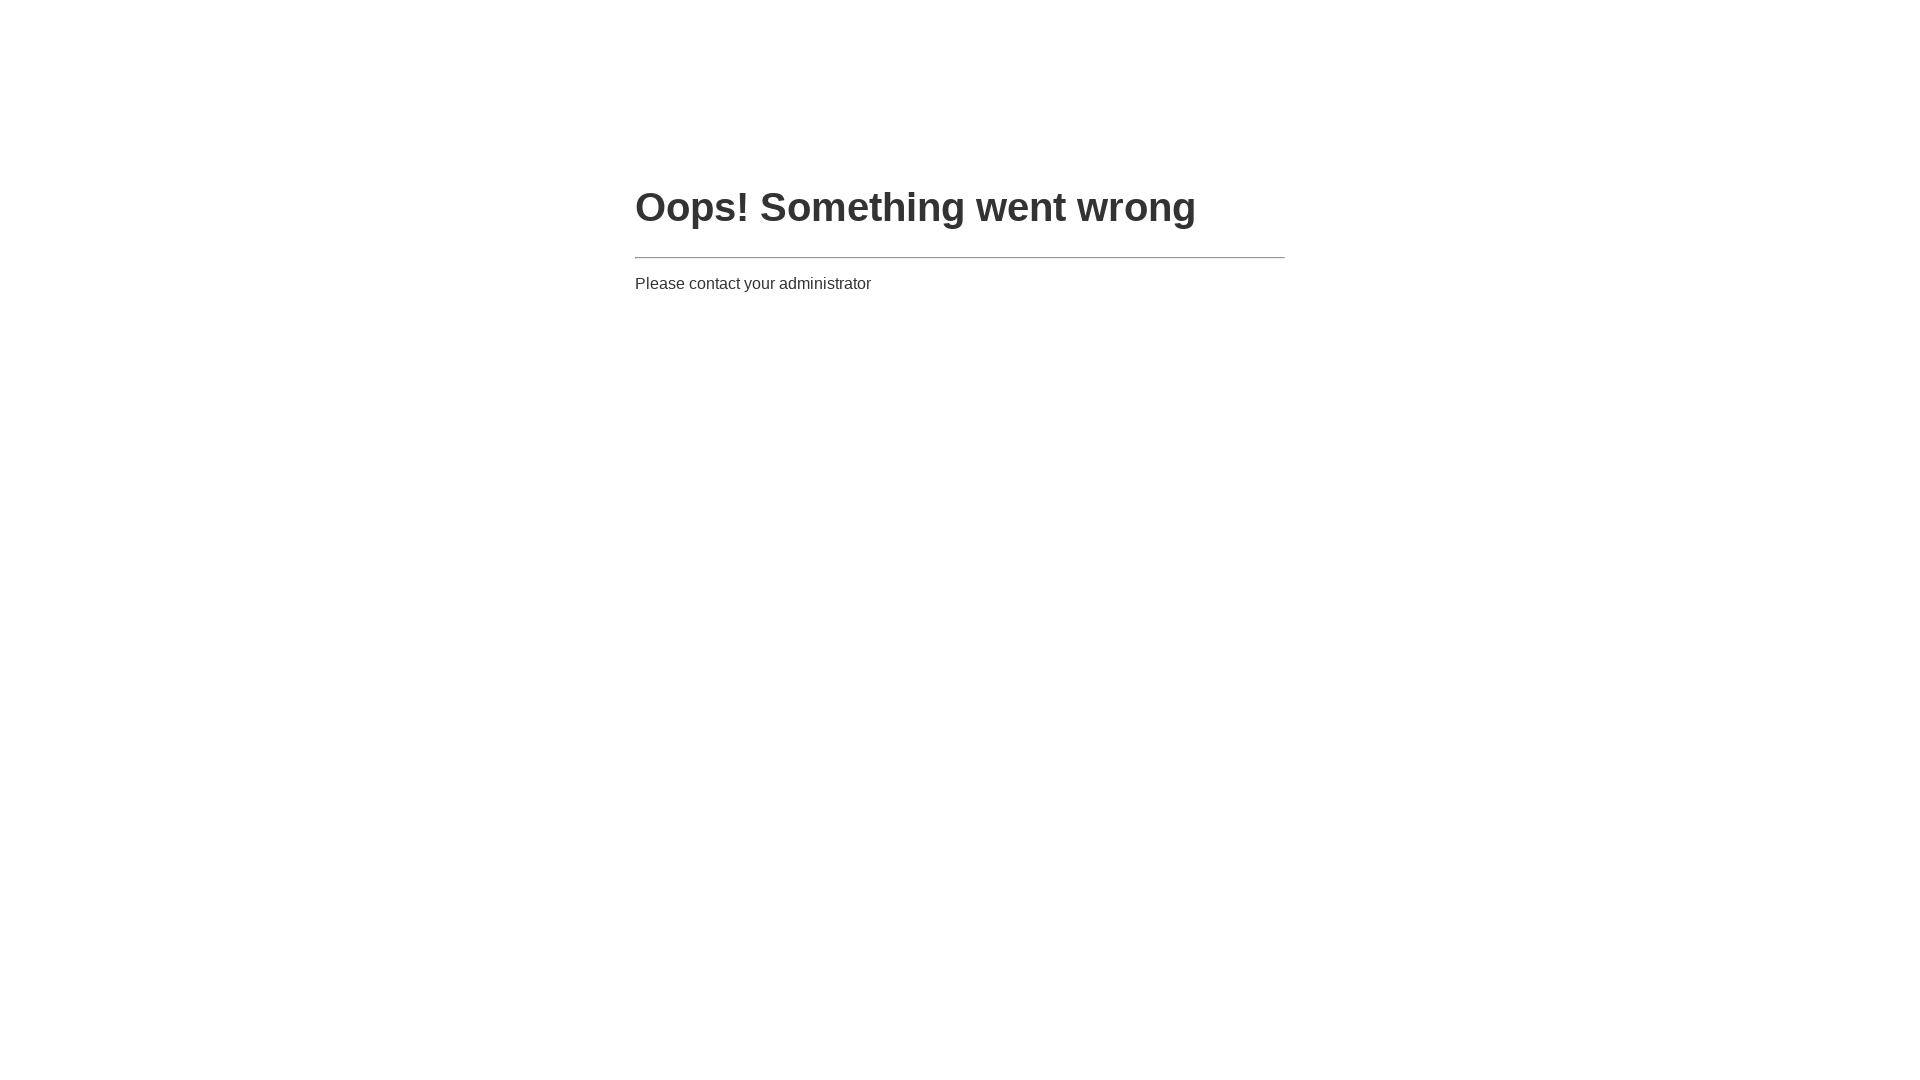